Tests a web form submission by entering first name and last name, clicking submit, and verifying the success alert message is displayed.

Starting URL: https://formy-project.herokuapp.com/form

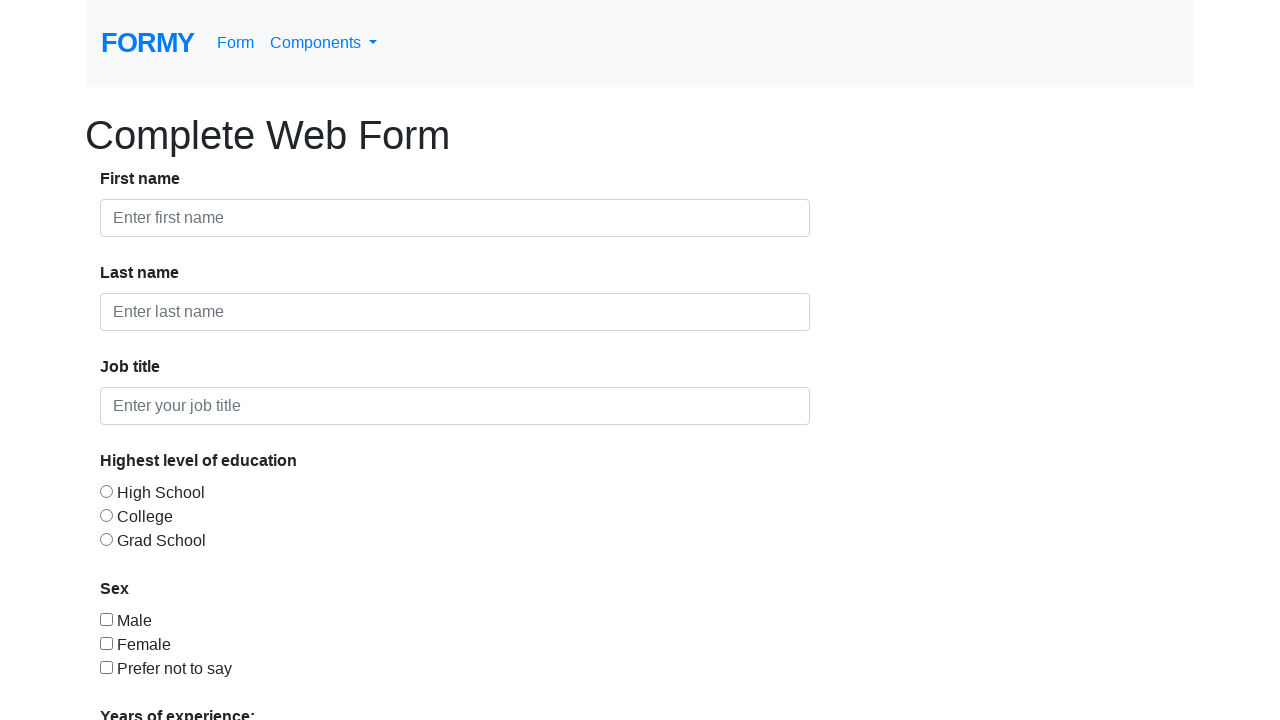

Filled first name field with 'Michael' on #first-name
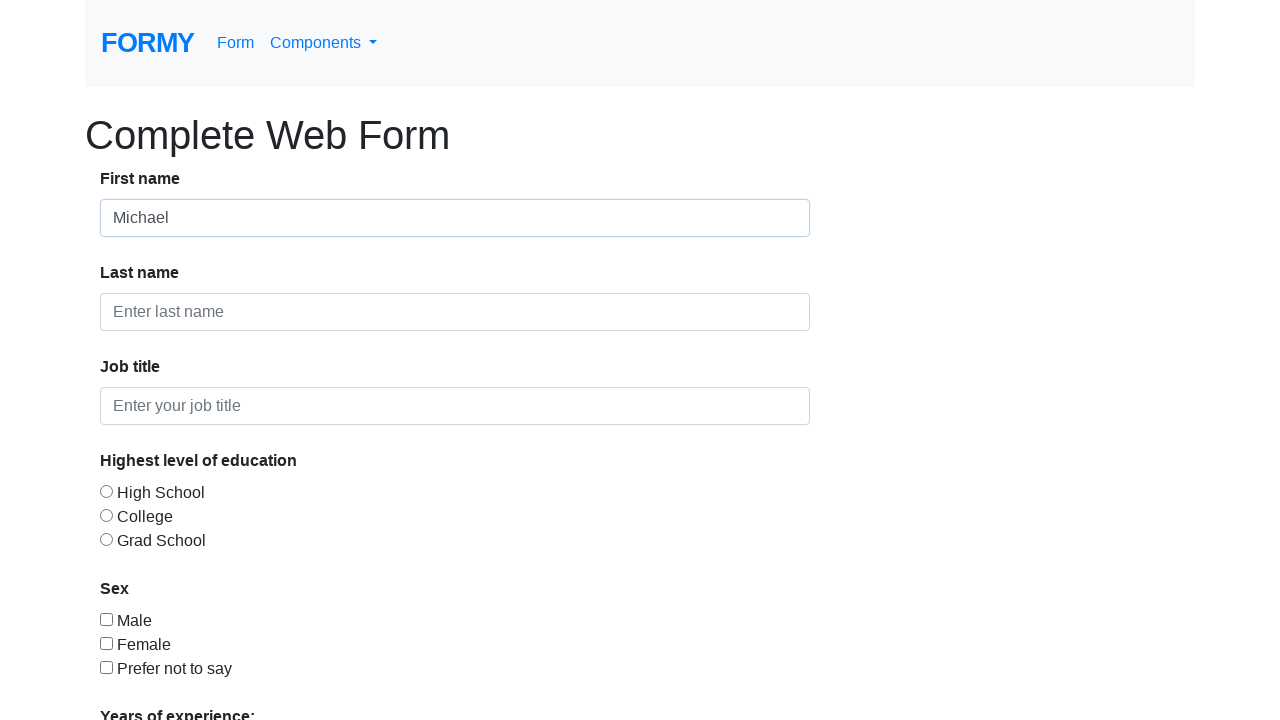

Filled last name field with 'Thompson' on #last-name
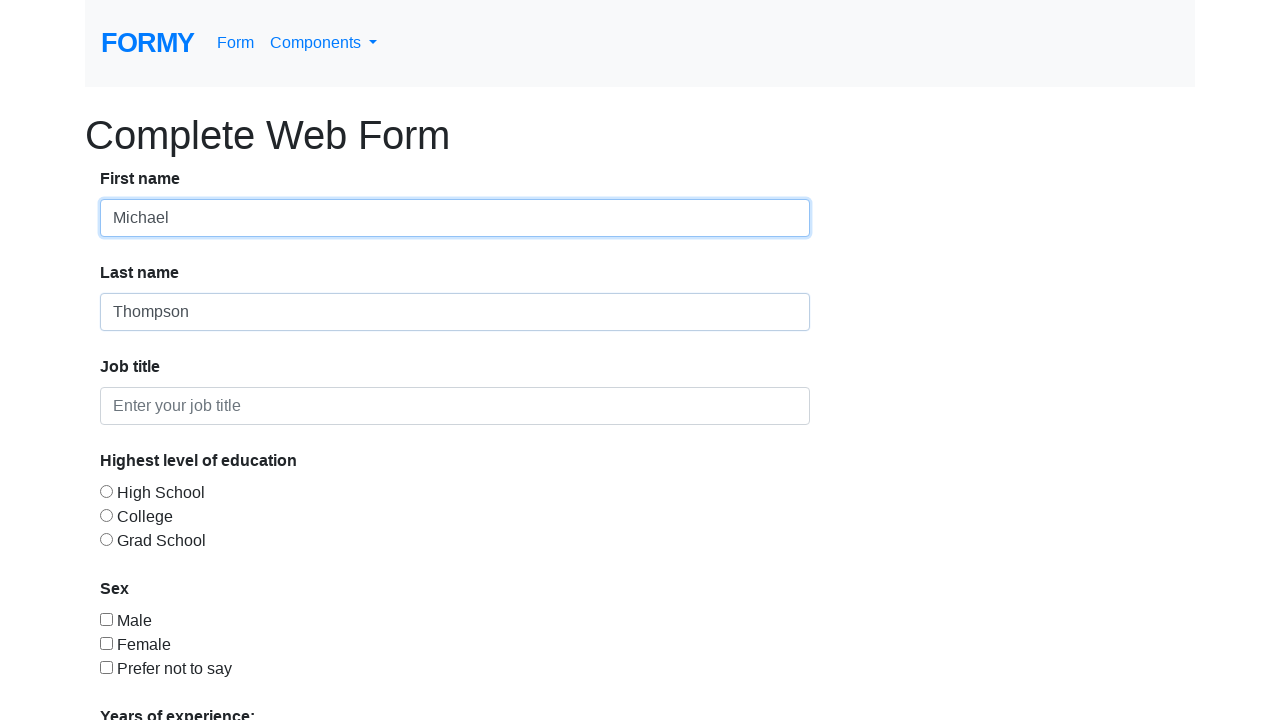

Clicked Submit button at (148, 680) on a:has-text('Submit')
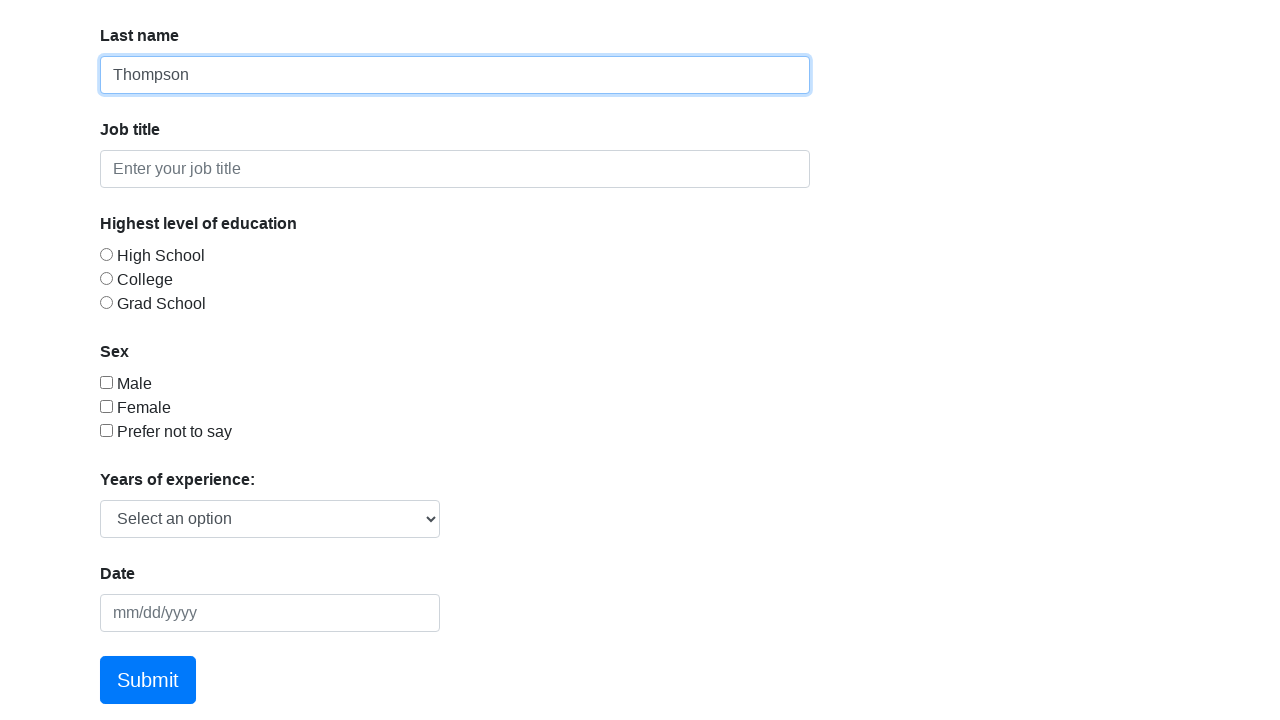

Success alert message appeared after form submission
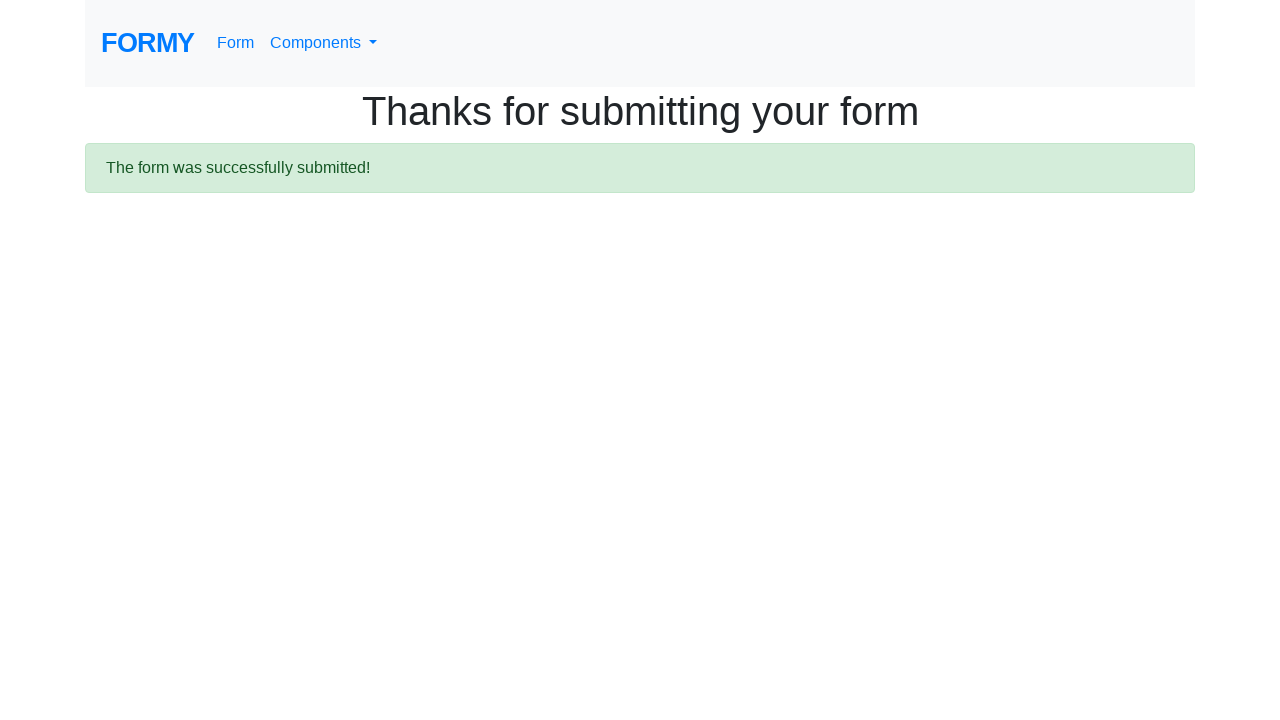

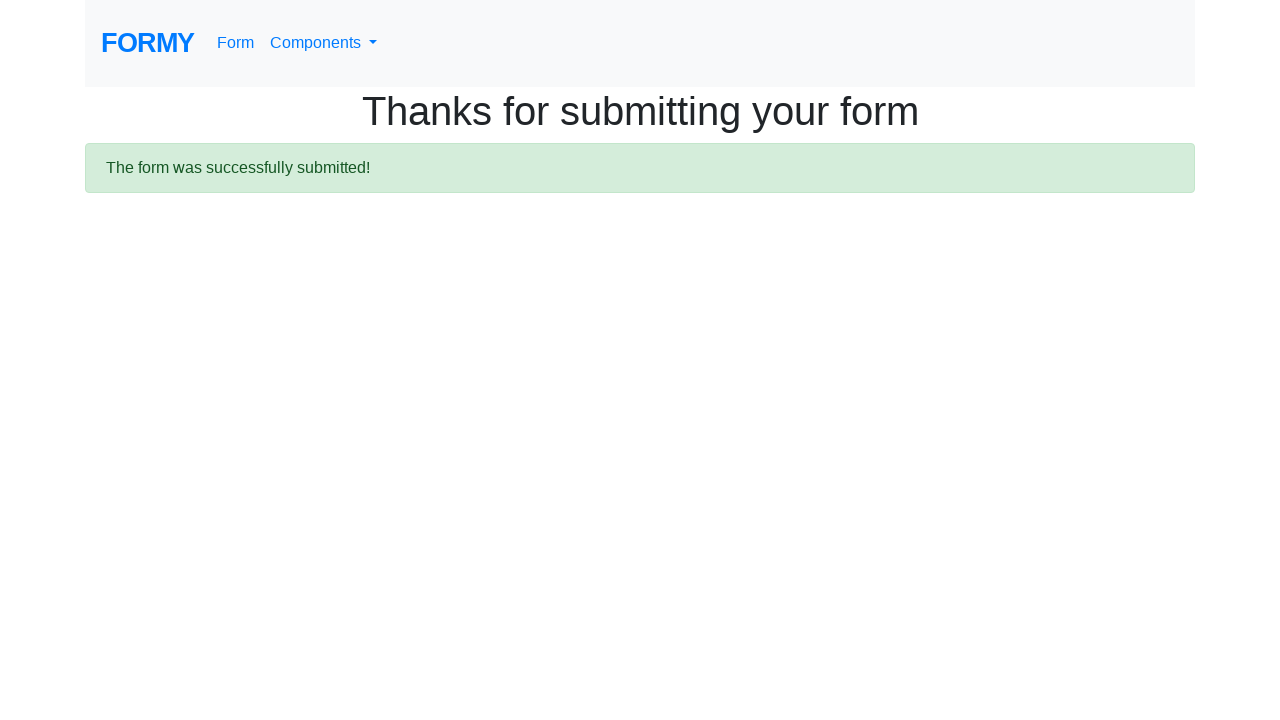